Tests different click actions including single click, double click, and right click on buttons

Starting URL: http://sahitest.com/demo/clicks.htm

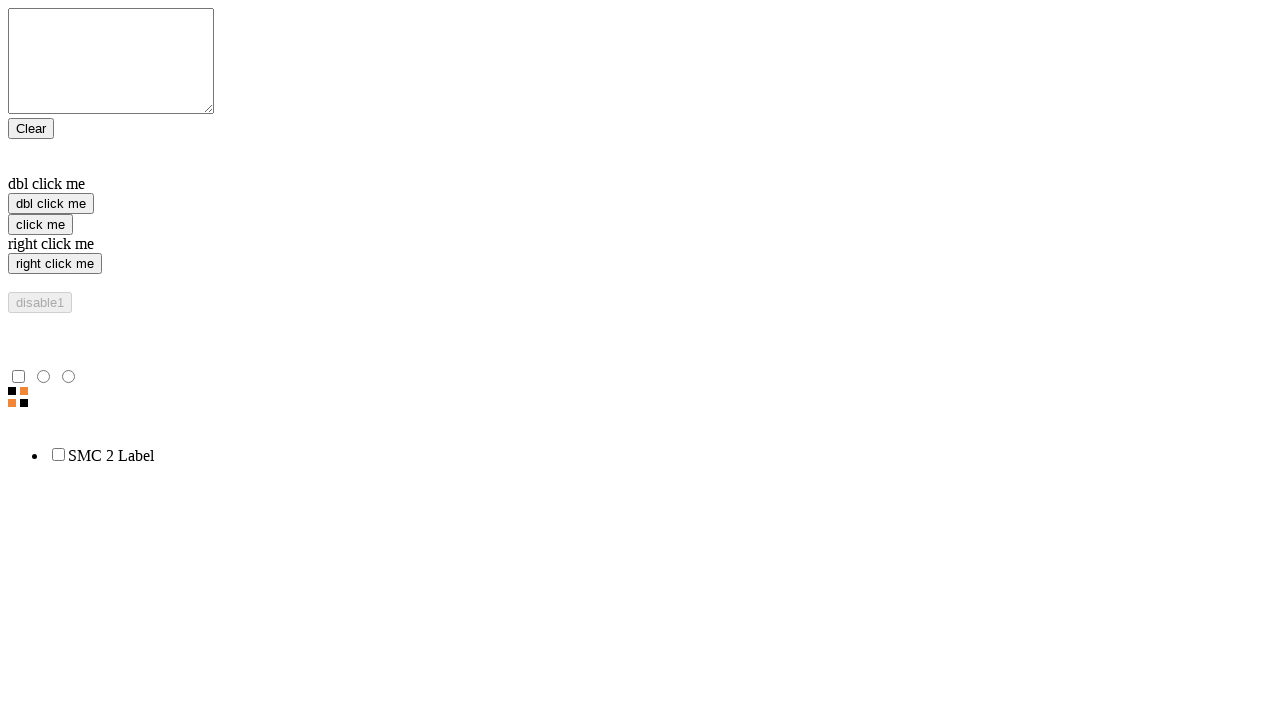

Located single click button element
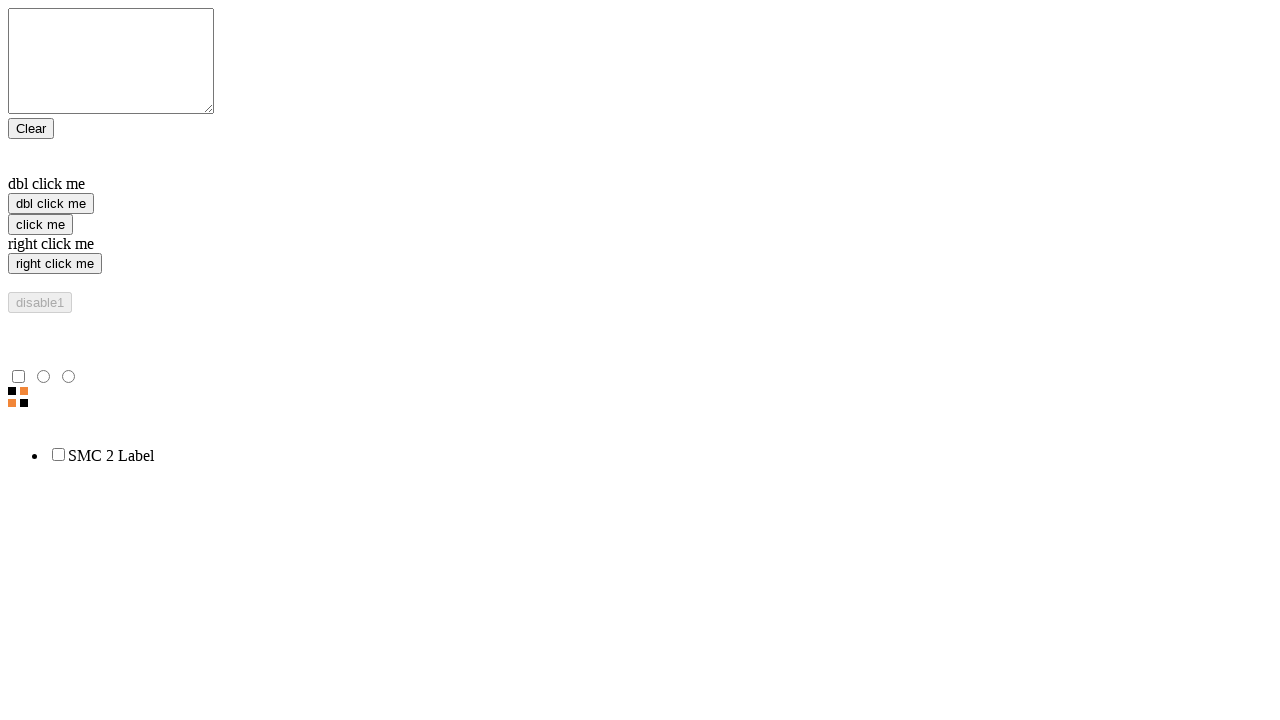

Located double click button element
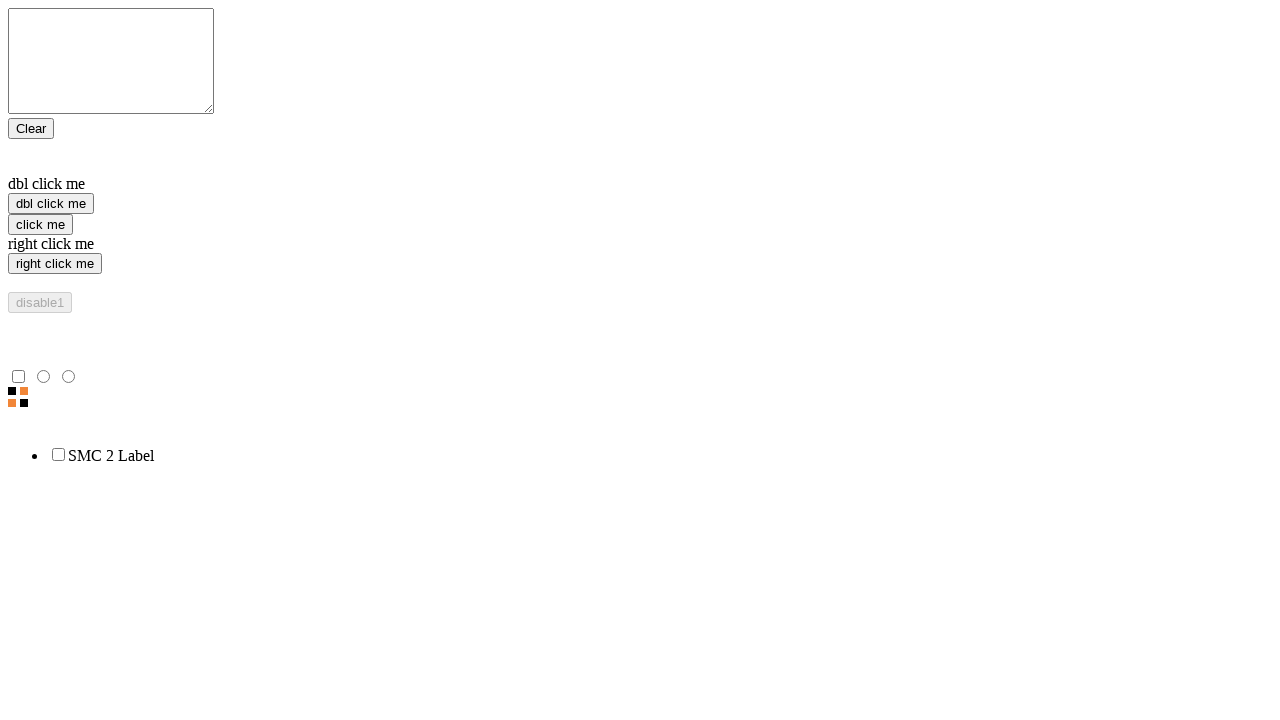

Located right click button element
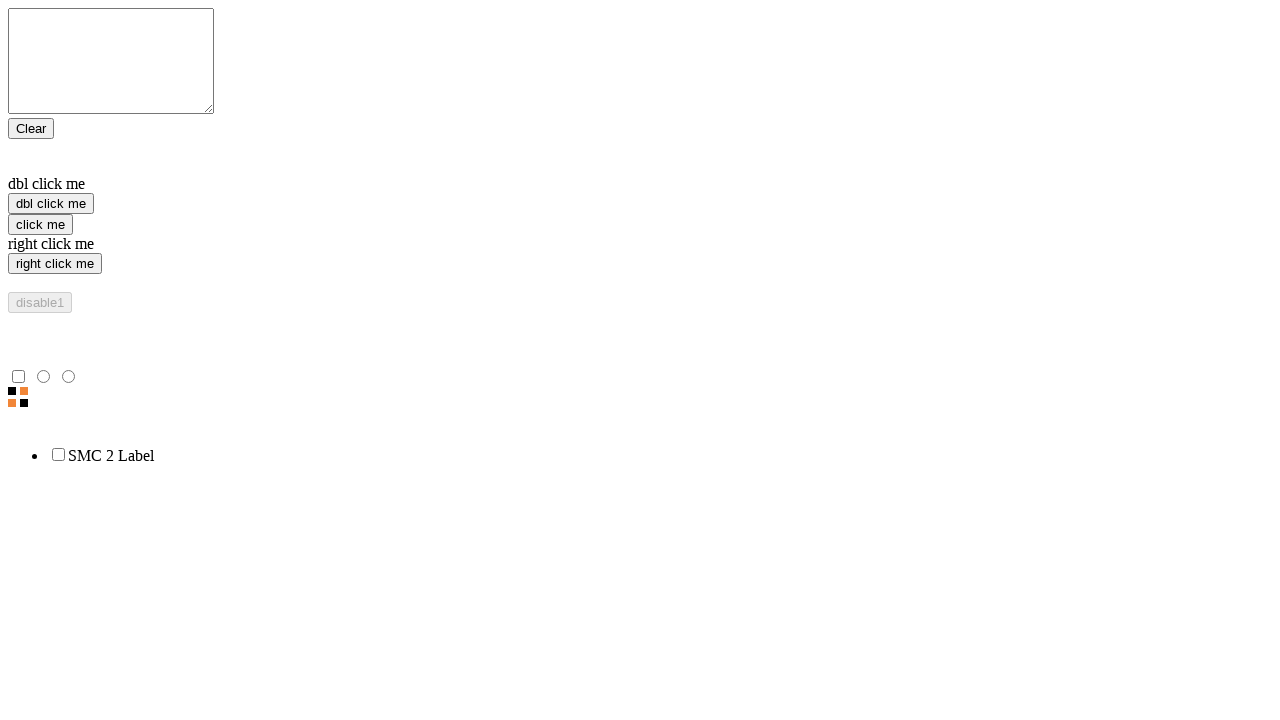

Performed single click on 'click me' button at (40, 224) on xpath=//input[@value="click me"]
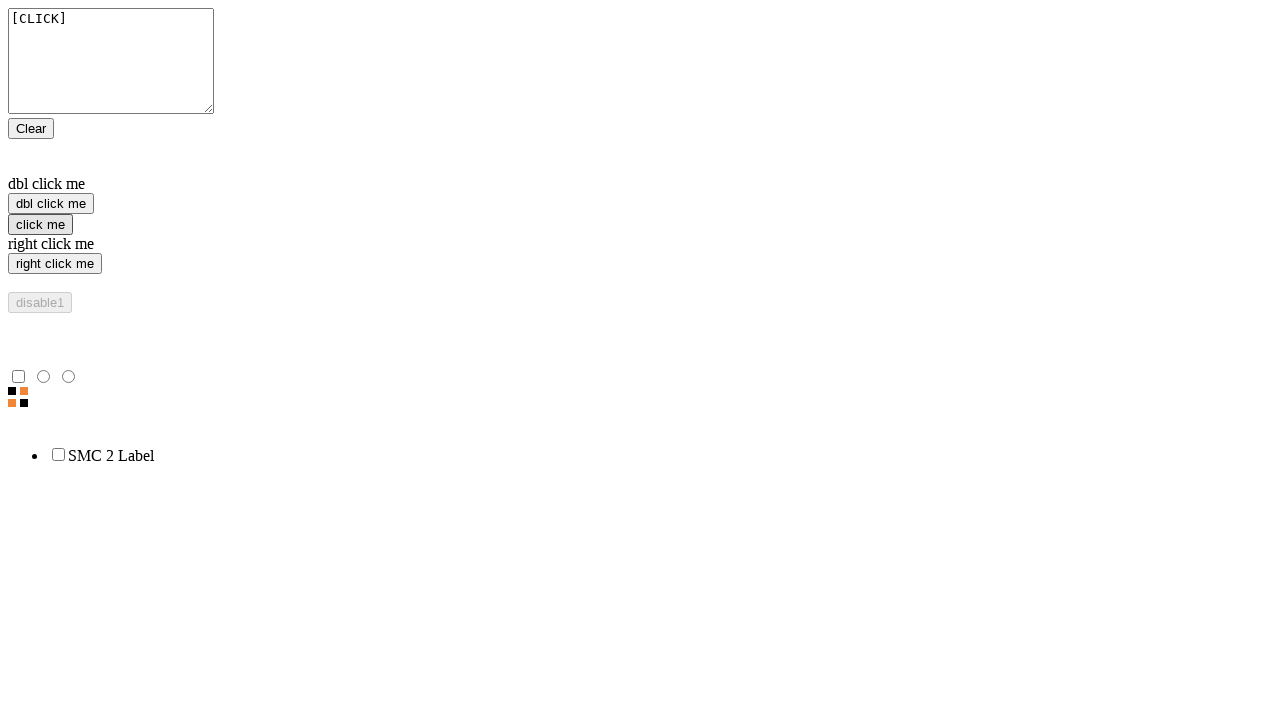

Performed double click on 'dbl click me' button at (51, 204) on xpath=//input[@value="dbl click me"]
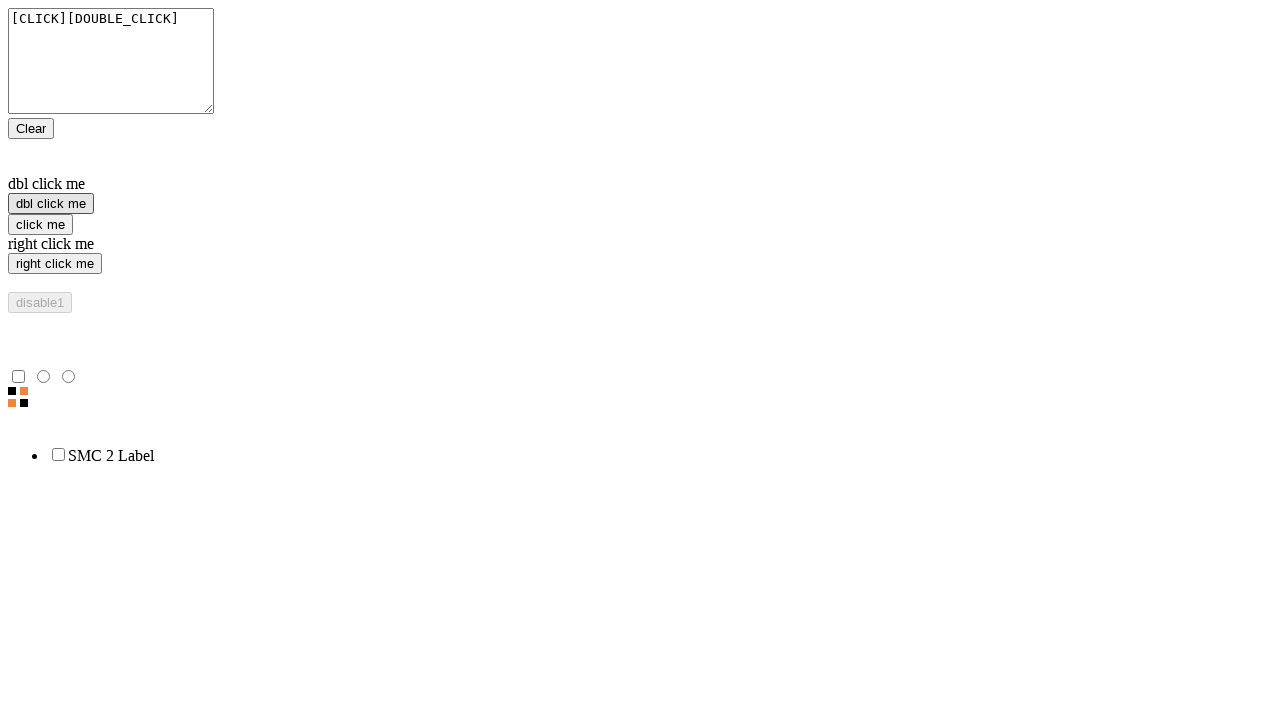

Performed right click on 'right click me' button at (55, 264) on xpath=//input[@value="right click me"]
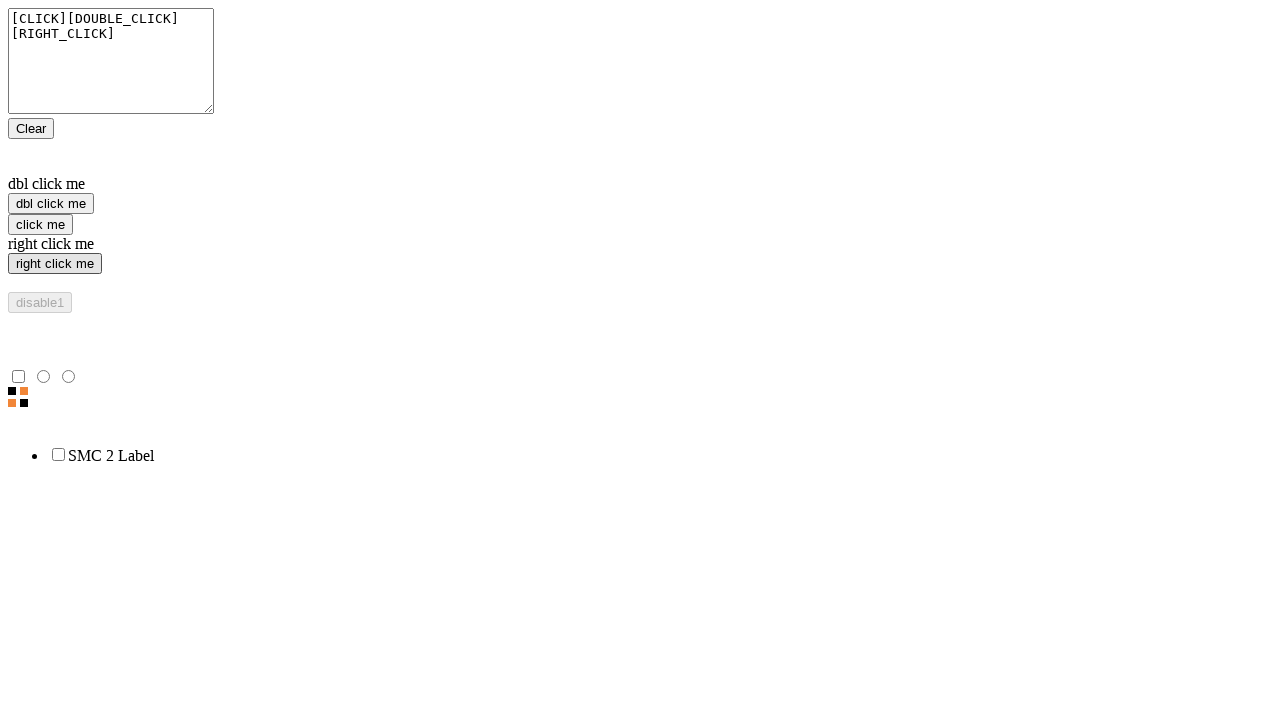

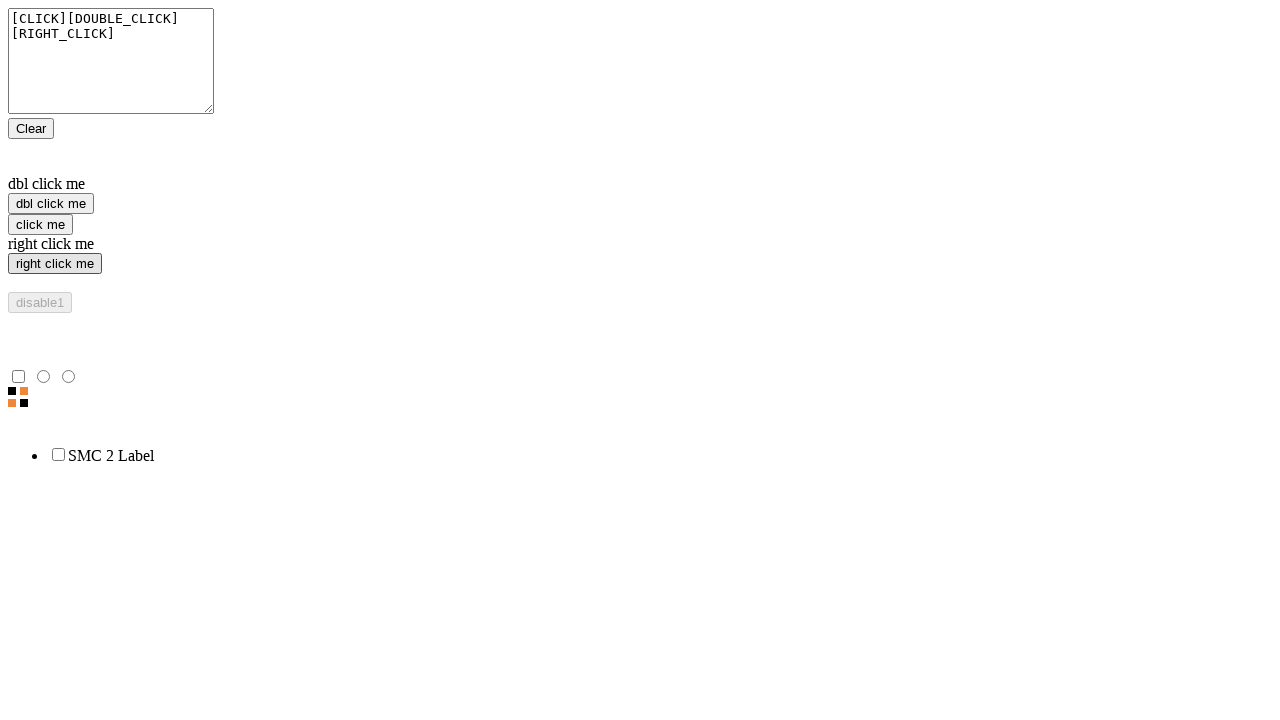